Tests navigation on a football statistics website by clicking the "All matches" button, selecting "Spain" from a country dropdown, and verifying that match data loads in a table.

Starting URL: https://www.adamchoi.co.uk/teamgoals/detailed

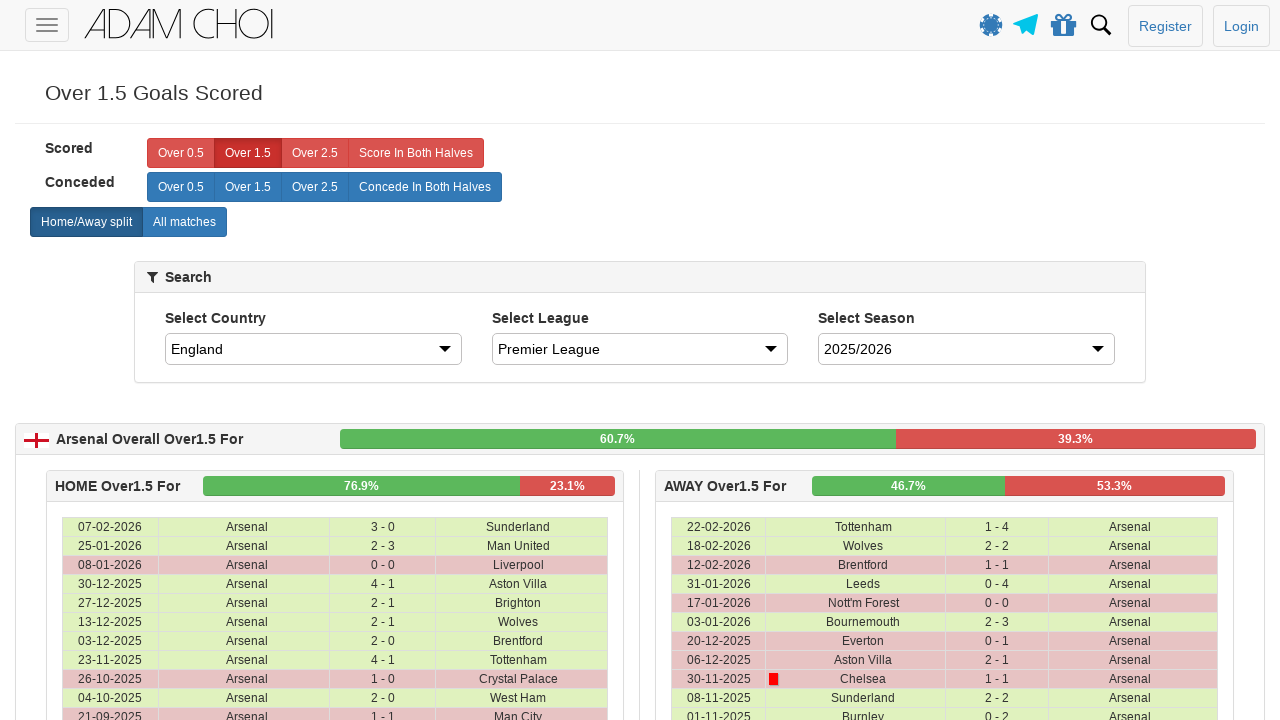

Clicked the 'All matches' button at (184, 222) on xpath=//label[@analytics-event="All matches"]
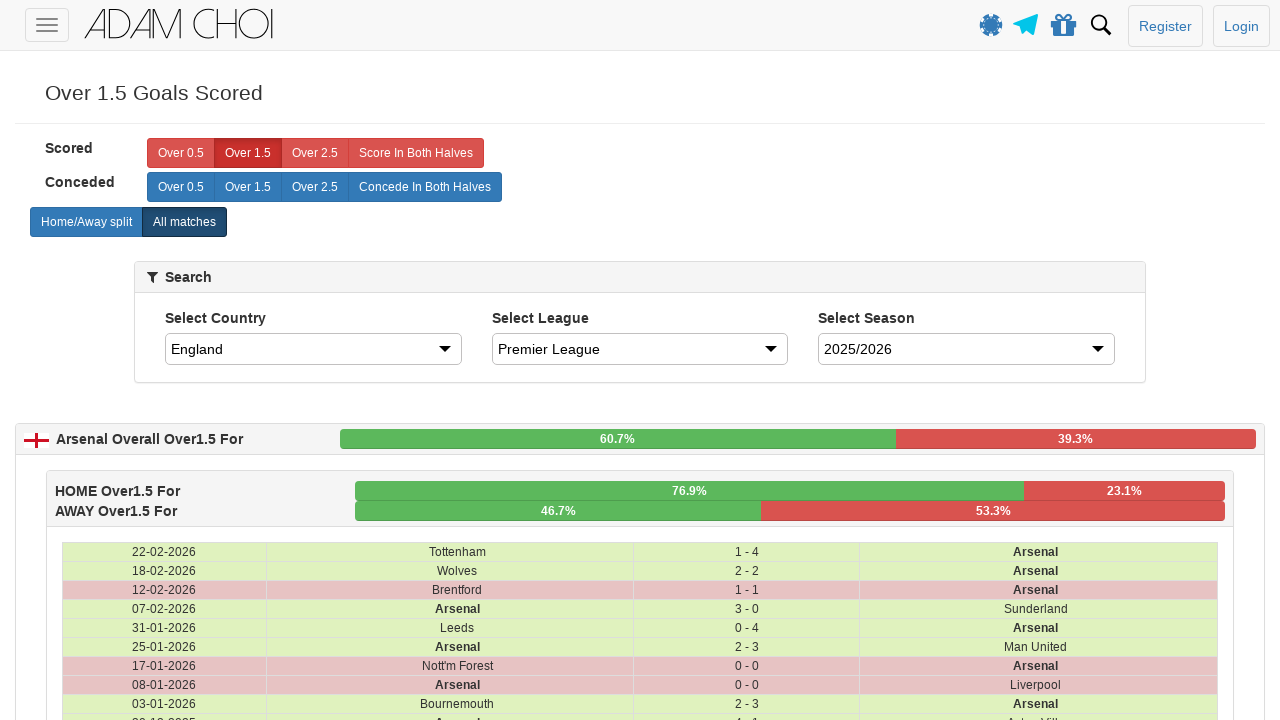

Panel body loaded and became visible
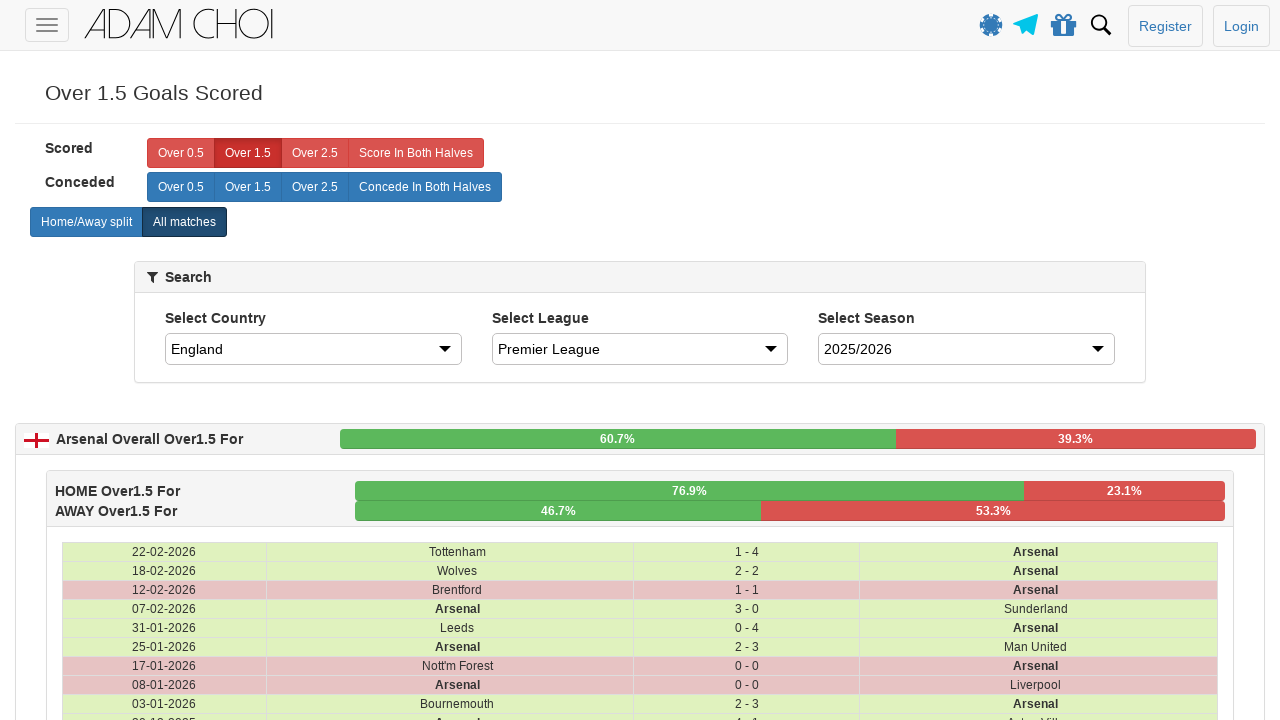

Selected 'Spain' from the country dropdown on #country
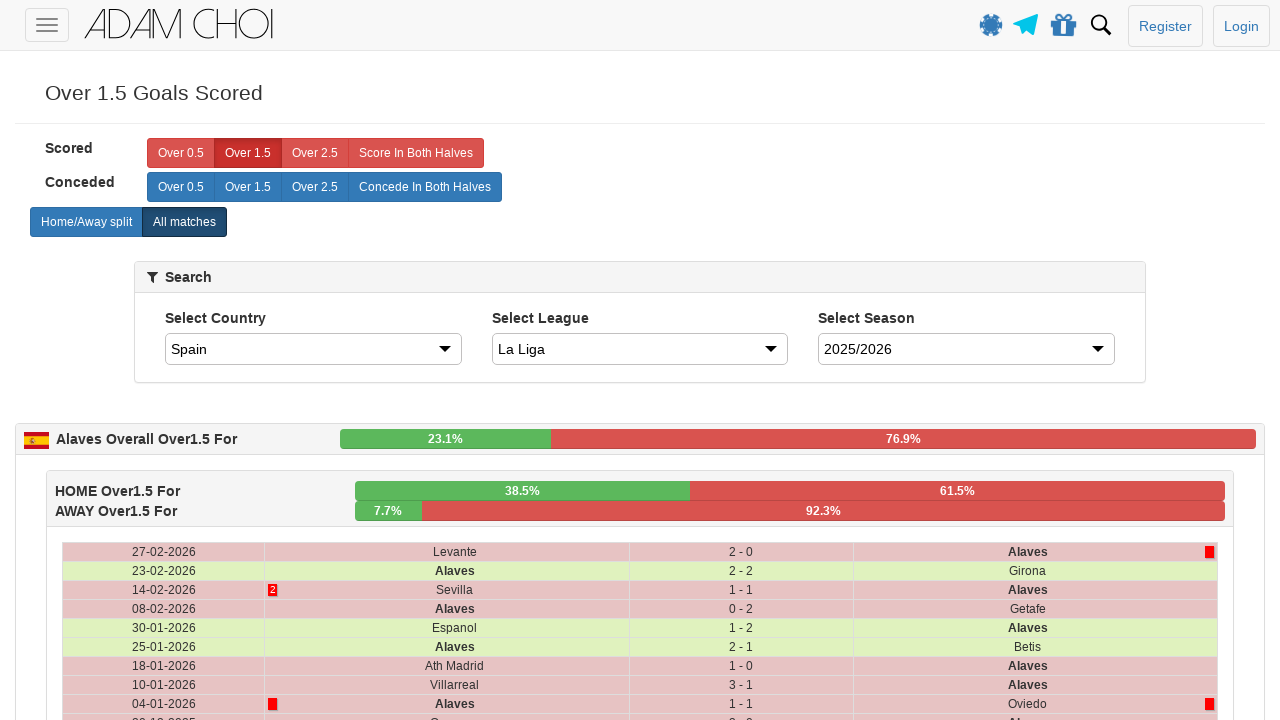

Match data table loaded with rows
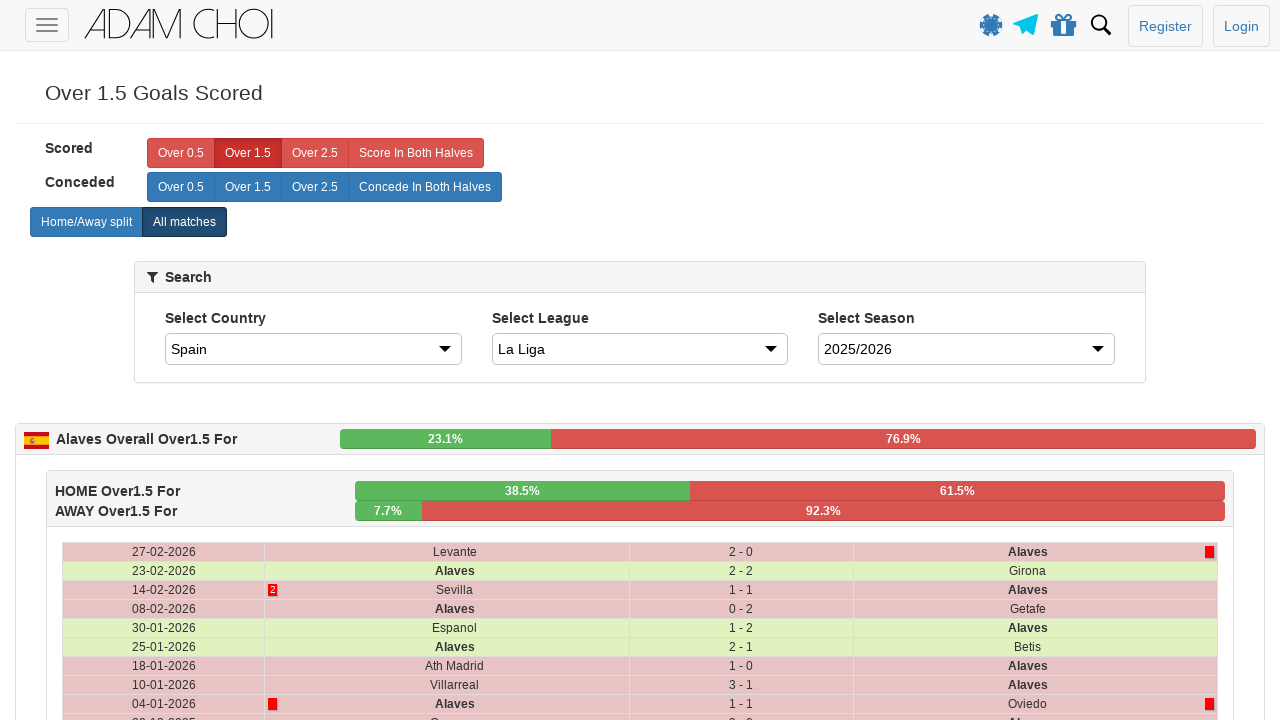

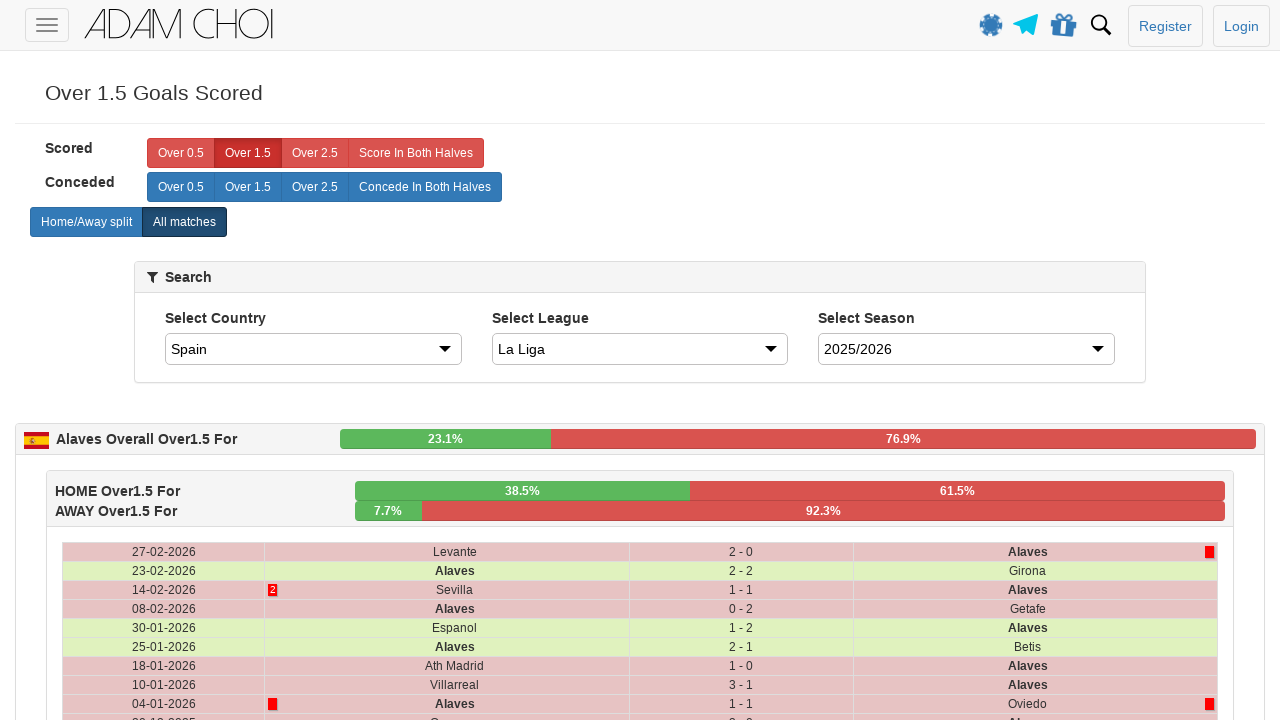